Tests the passenger selection dropdown on SpiceJet website by incrementing the adult passenger count from 1 to 5 and verifying the selection

Starting URL: https://www.spicejet.com/

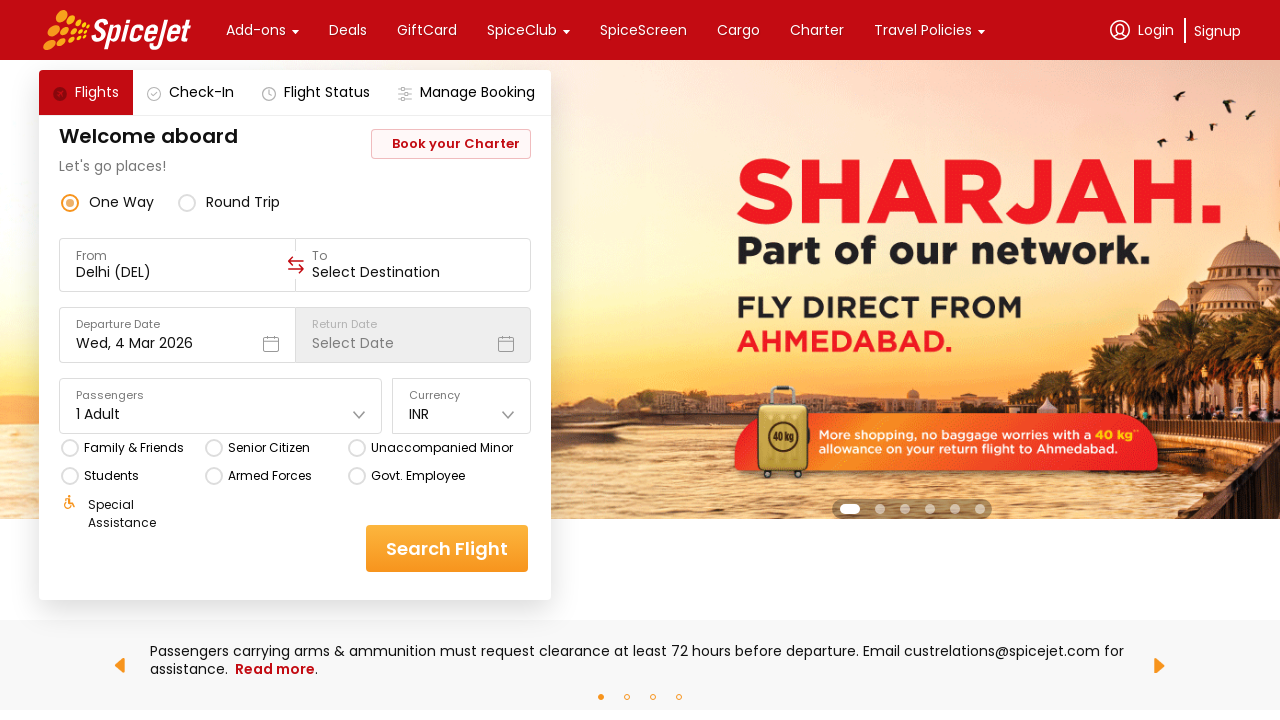

Clicked on the travellers dropdown to open it at (221, 406) on div[data-testid='home-page-travellers']
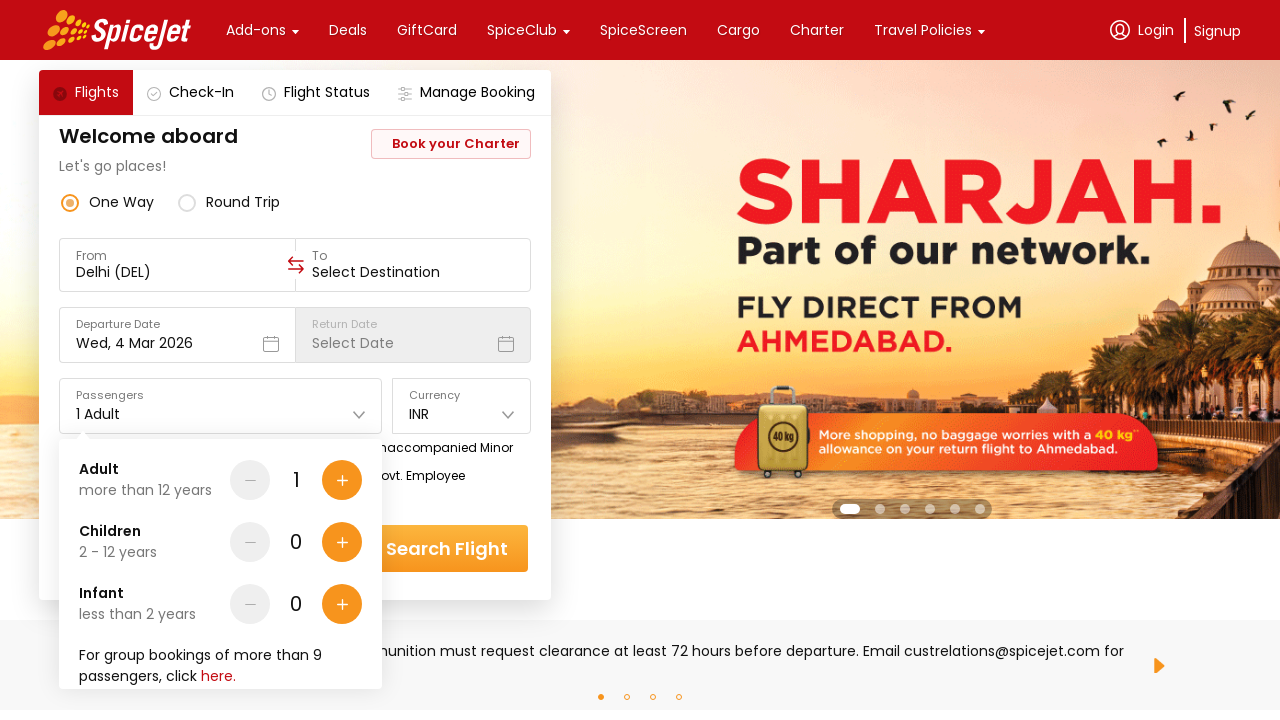

Waited for adult passenger increment button to be visible
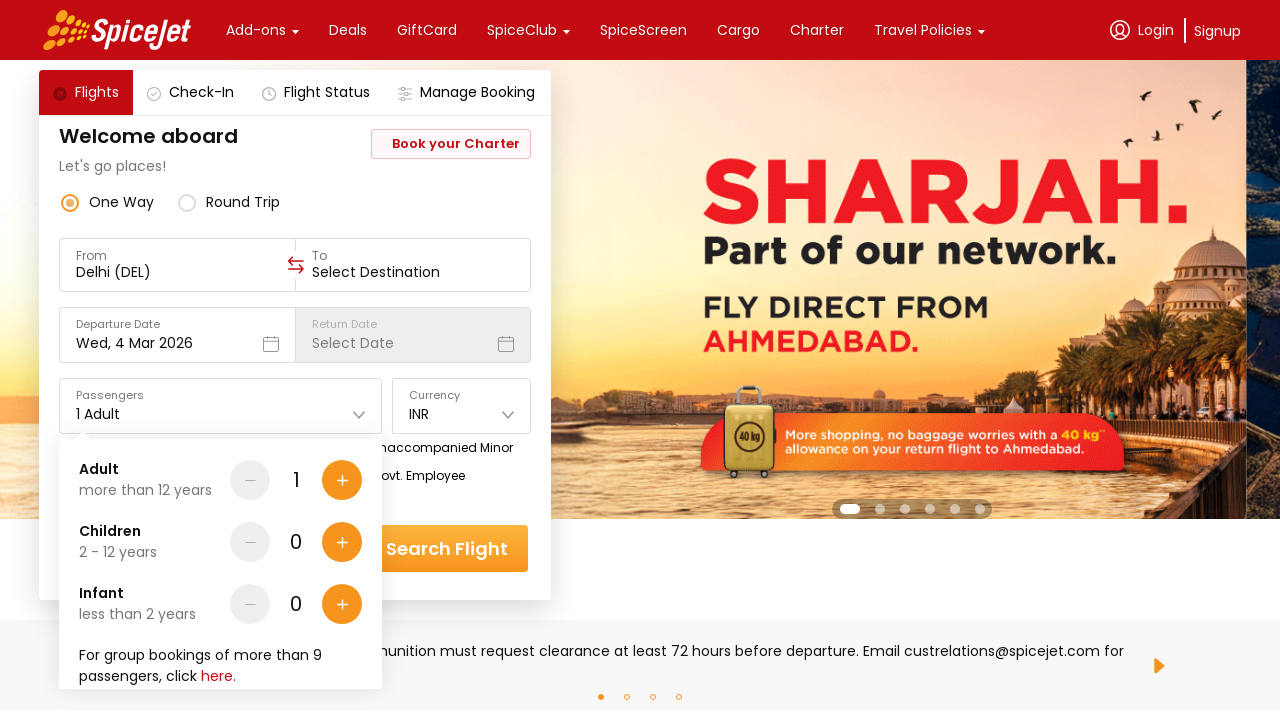

Clicked adult passenger increment button (iteration 1 of 4) at (342, 480) on div[data-testid='Adult-testID-plus-one-cta']
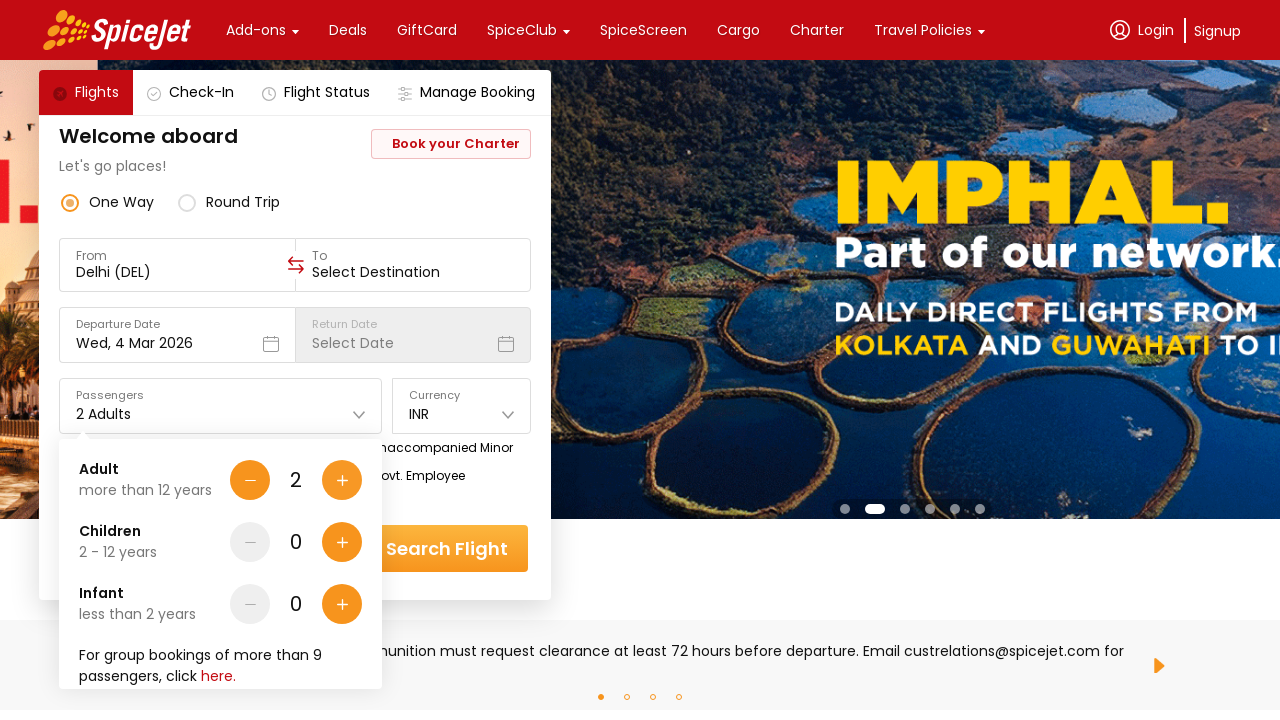

Clicked adult passenger increment button (iteration 2 of 4) at (342, 480) on div[data-testid='Adult-testID-plus-one-cta']
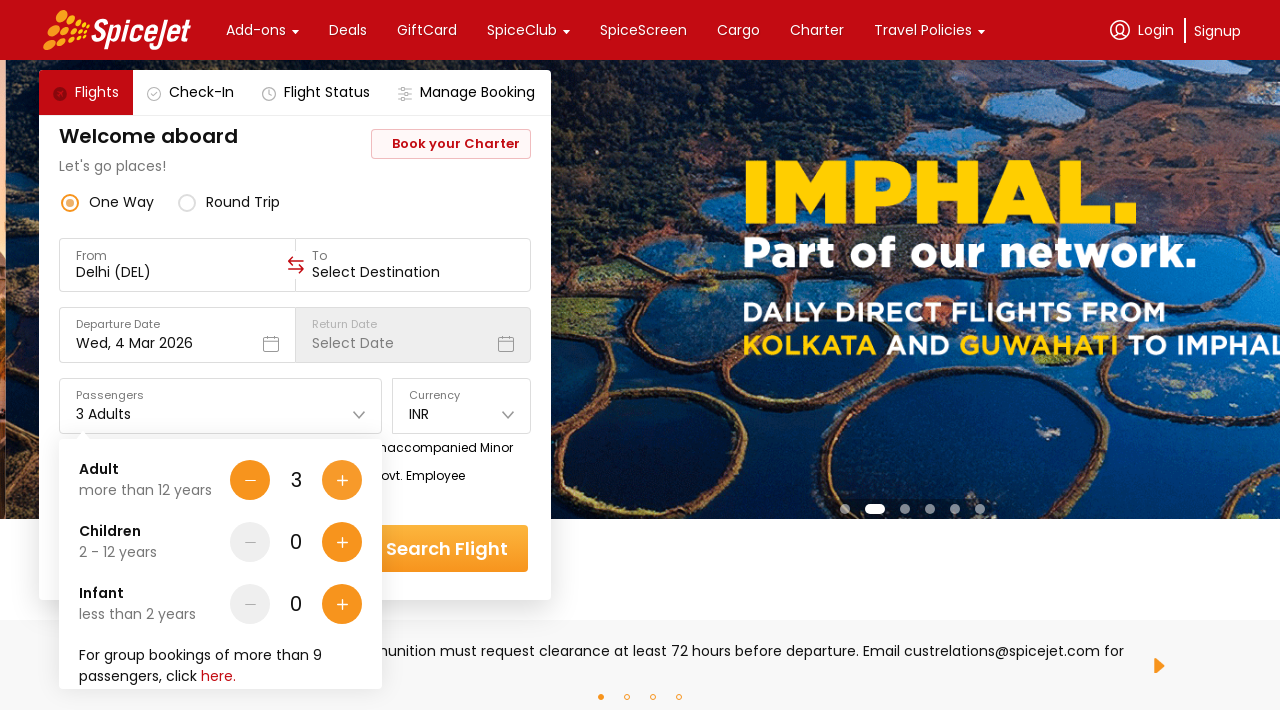

Clicked adult passenger increment button (iteration 3 of 4) at (342, 480) on div[data-testid='Adult-testID-plus-one-cta']
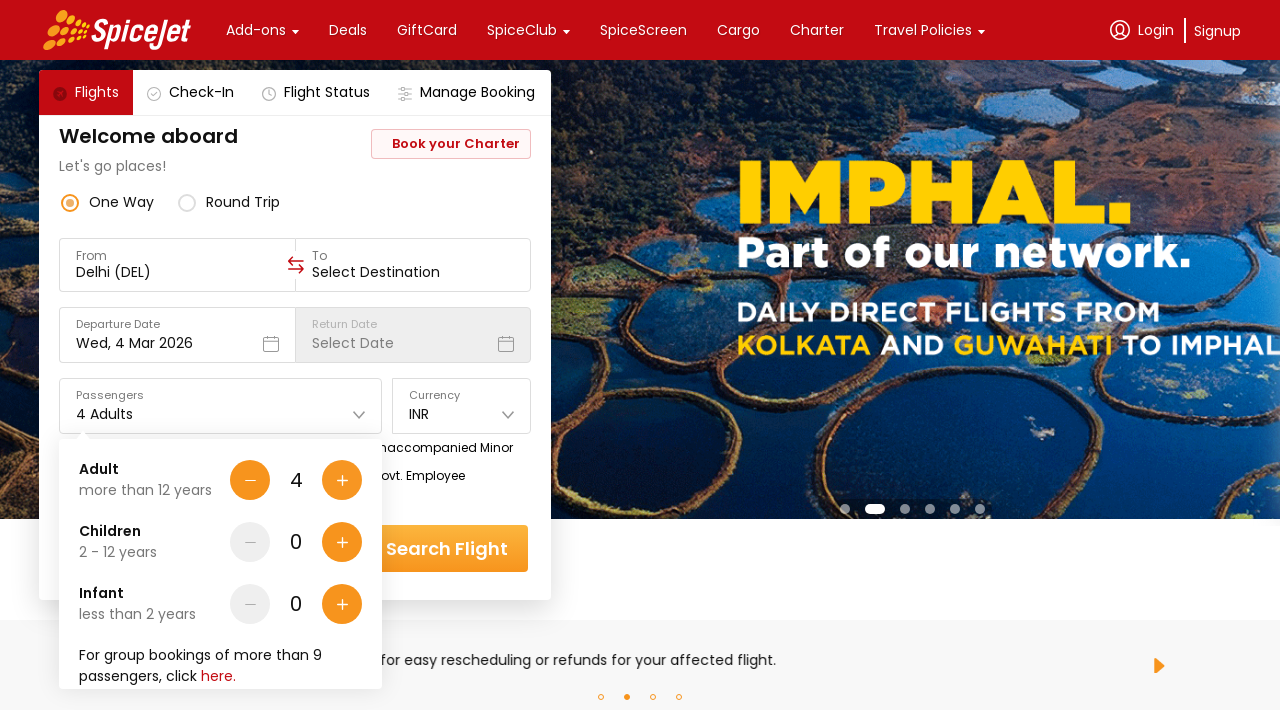

Clicked adult passenger increment button (iteration 4 of 4) at (342, 480) on div[data-testid='Adult-testID-plus-one-cta']
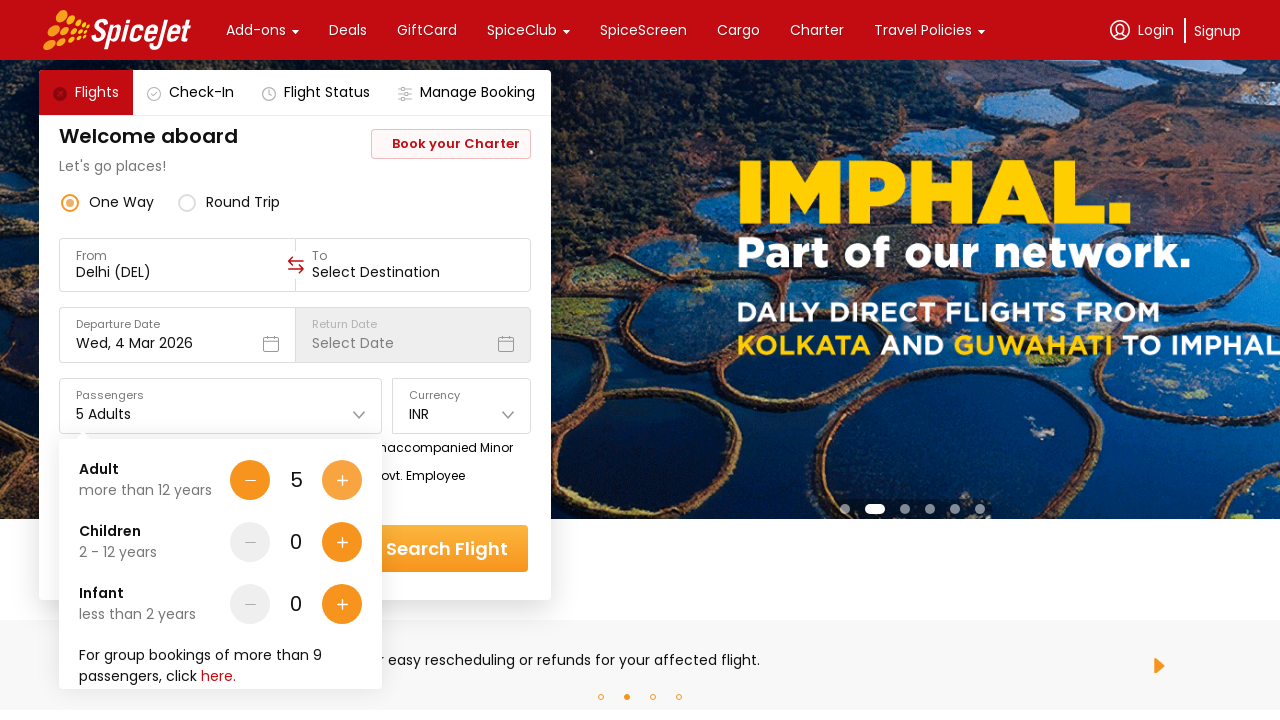

Clicked done button to close the travellers dropdown at (317, 648) on div[data-testid='home-page-travellers-done-cta']
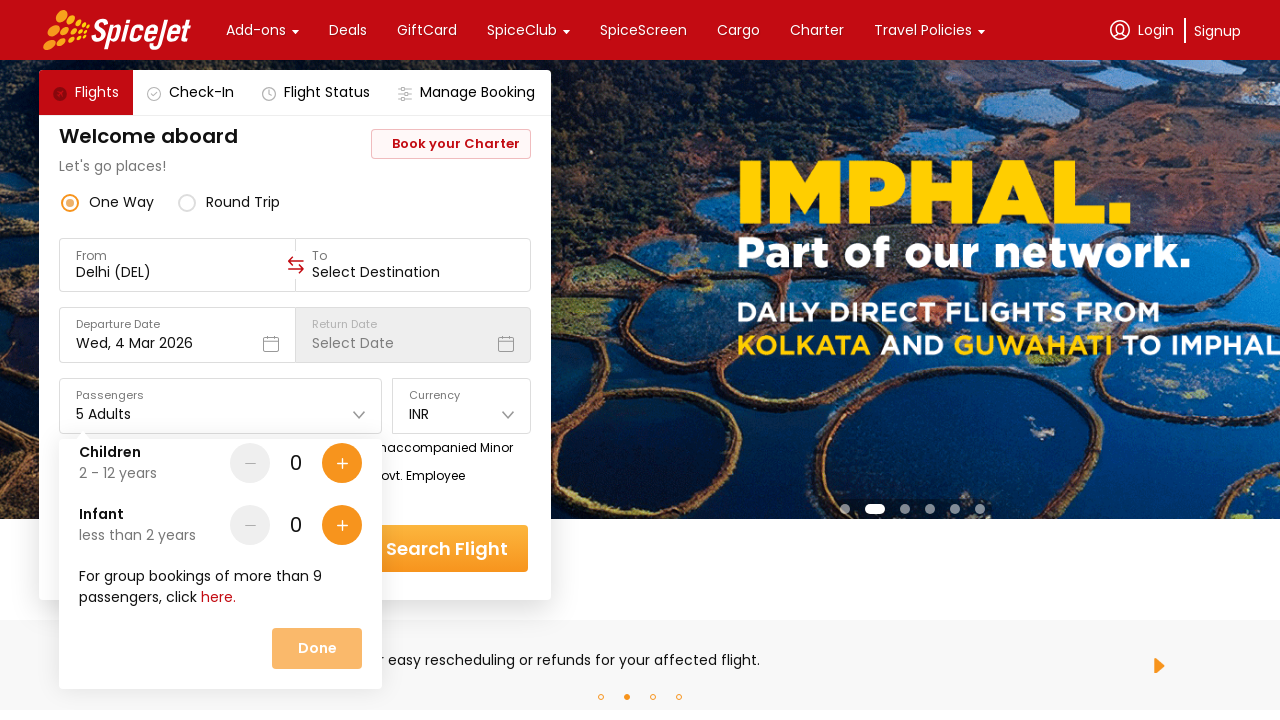

Retrieved traveller count text: '5 Adults'
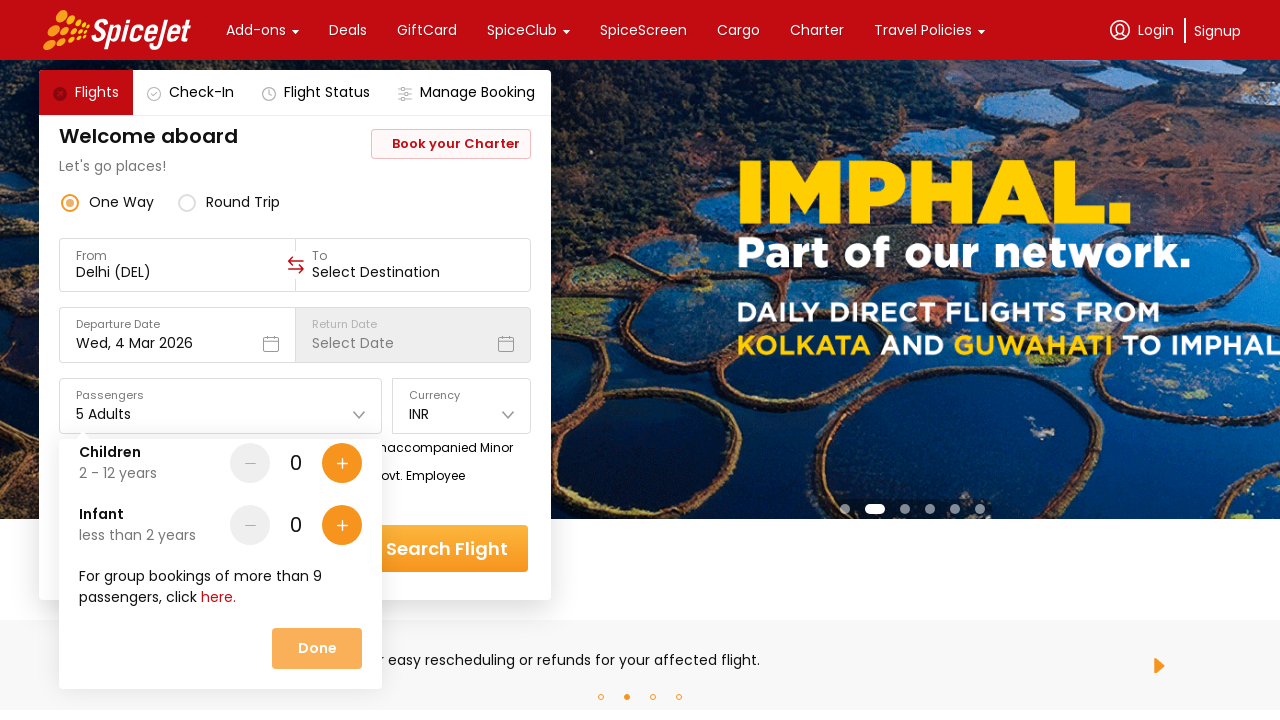

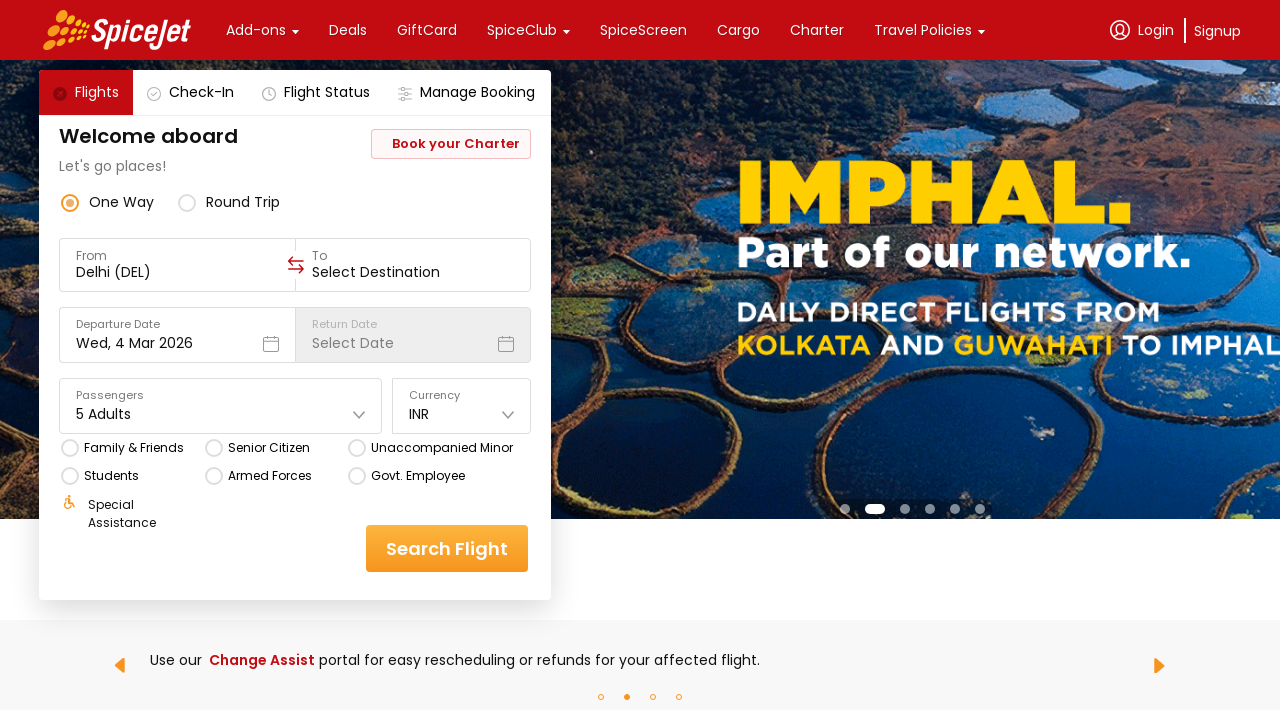